Verifies that the Flipkart homepage loads successfully by checking that the page title matches the expected value for the online shopping site.

Starting URL: https://www.flipkart.com

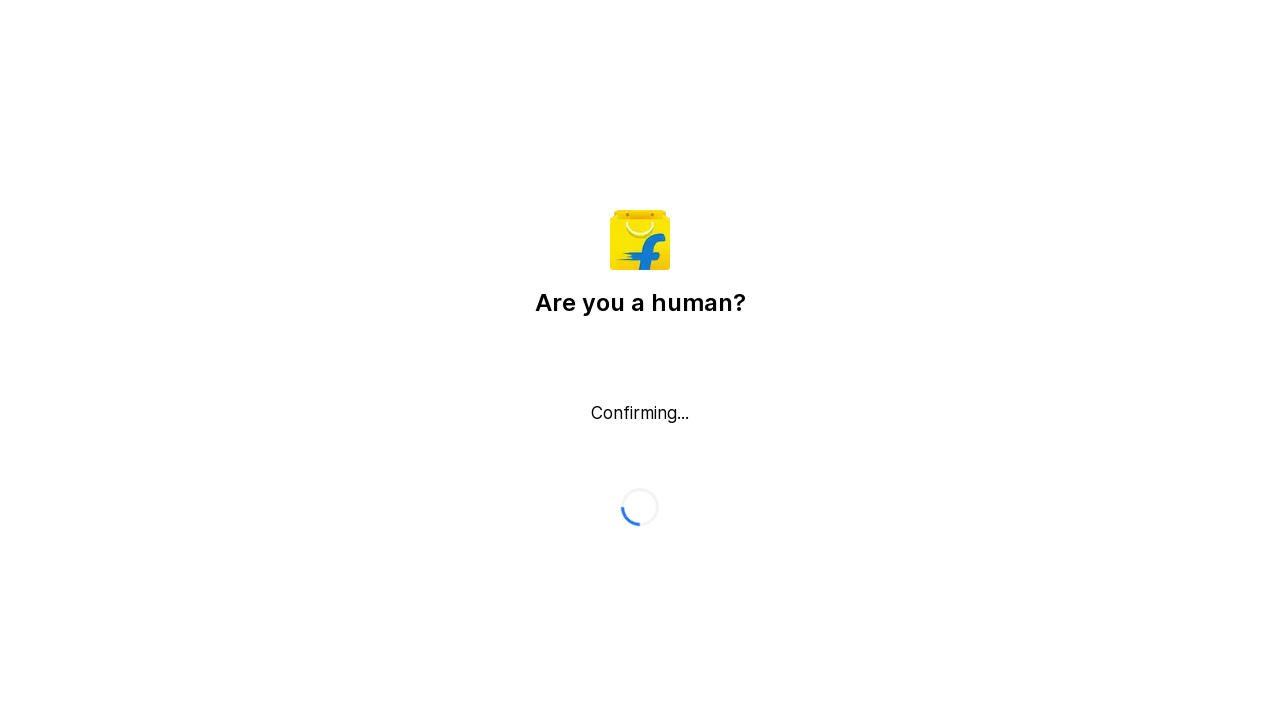

Waited for page to fully load (domcontentloaded)
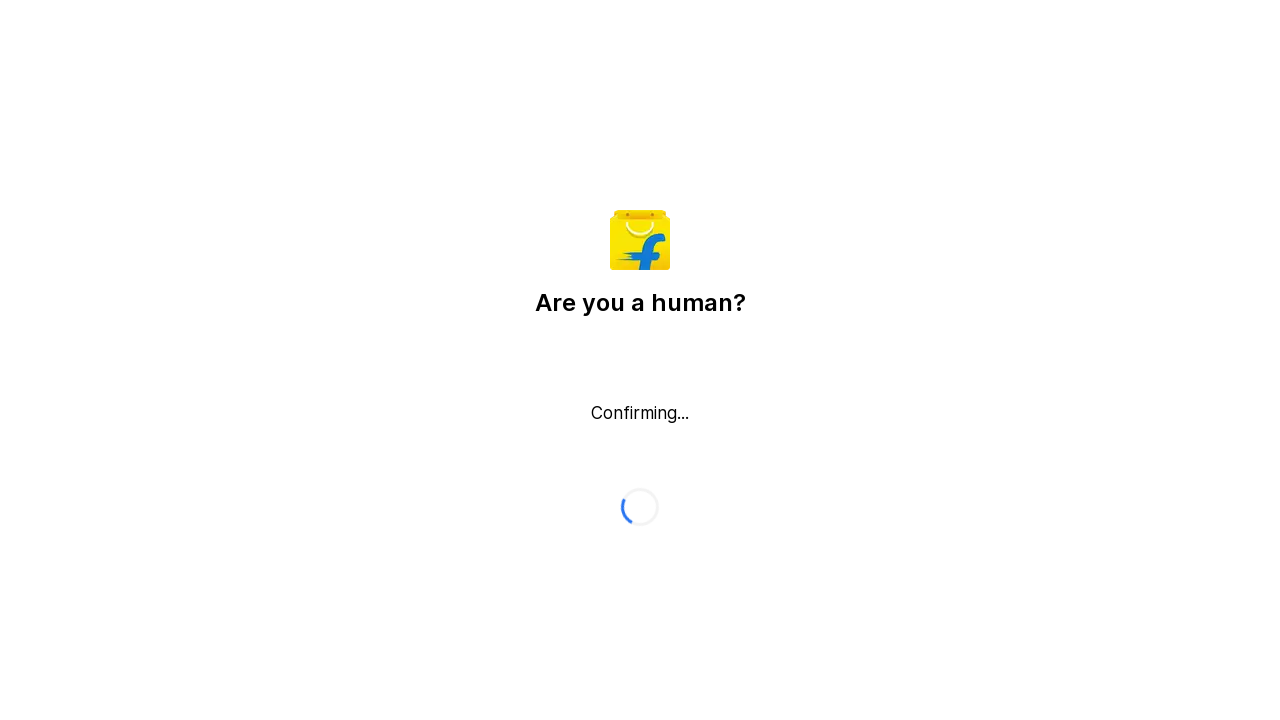

Retrieved page title: 'Flipkart reCAPTCHA'
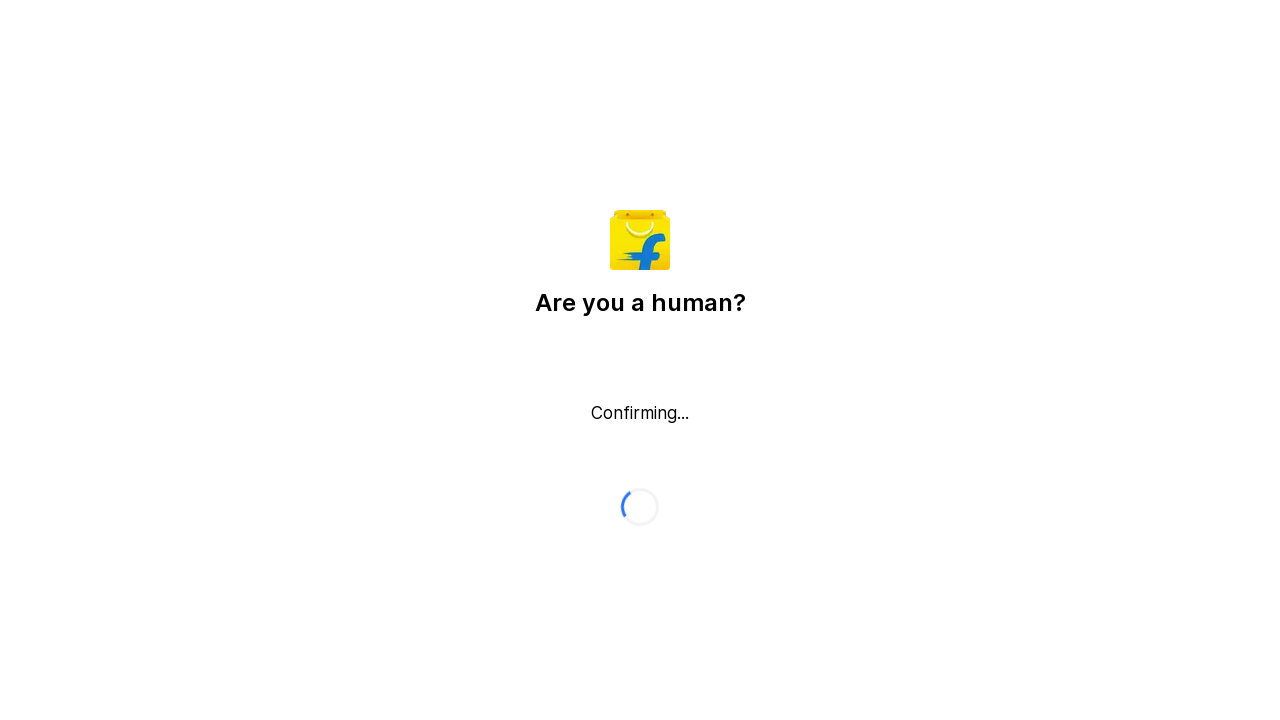

Verified page title contains 'Flipkart' or 'Online Shopping' branding
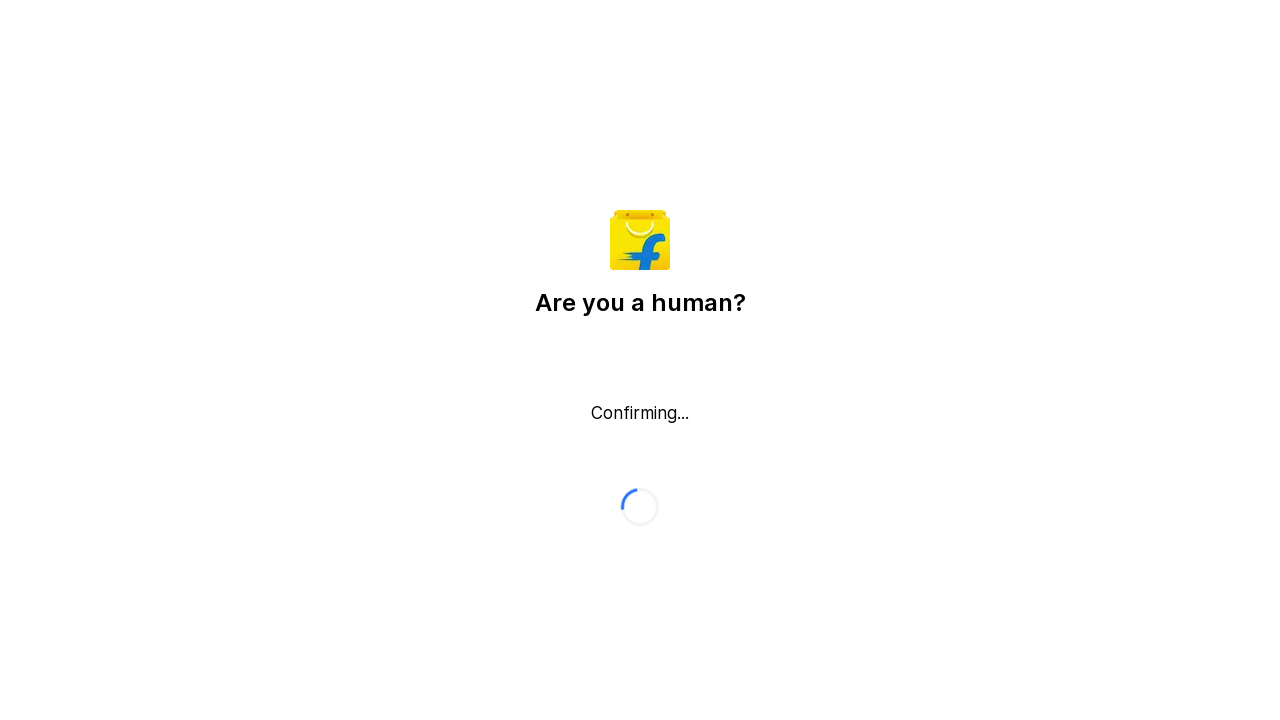

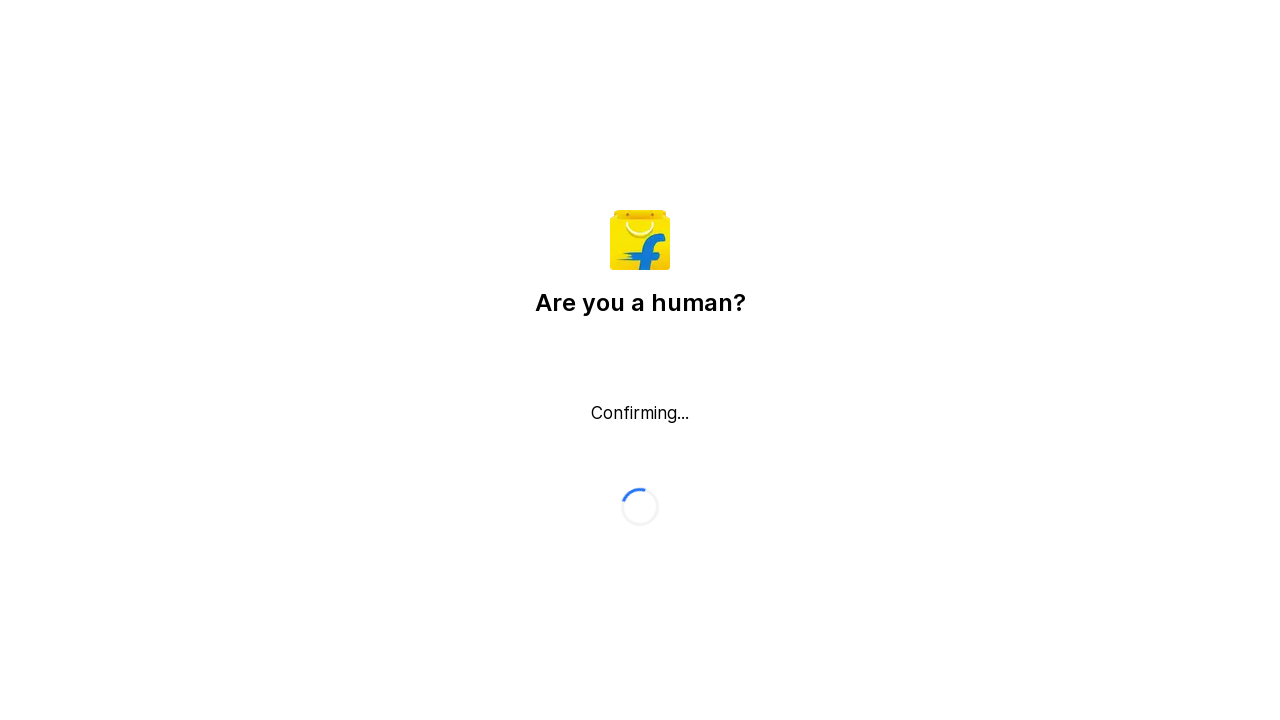